Tests the full name field with forbidden characters to ensure validation works

Starting URL: https://demoqa.com/text-box

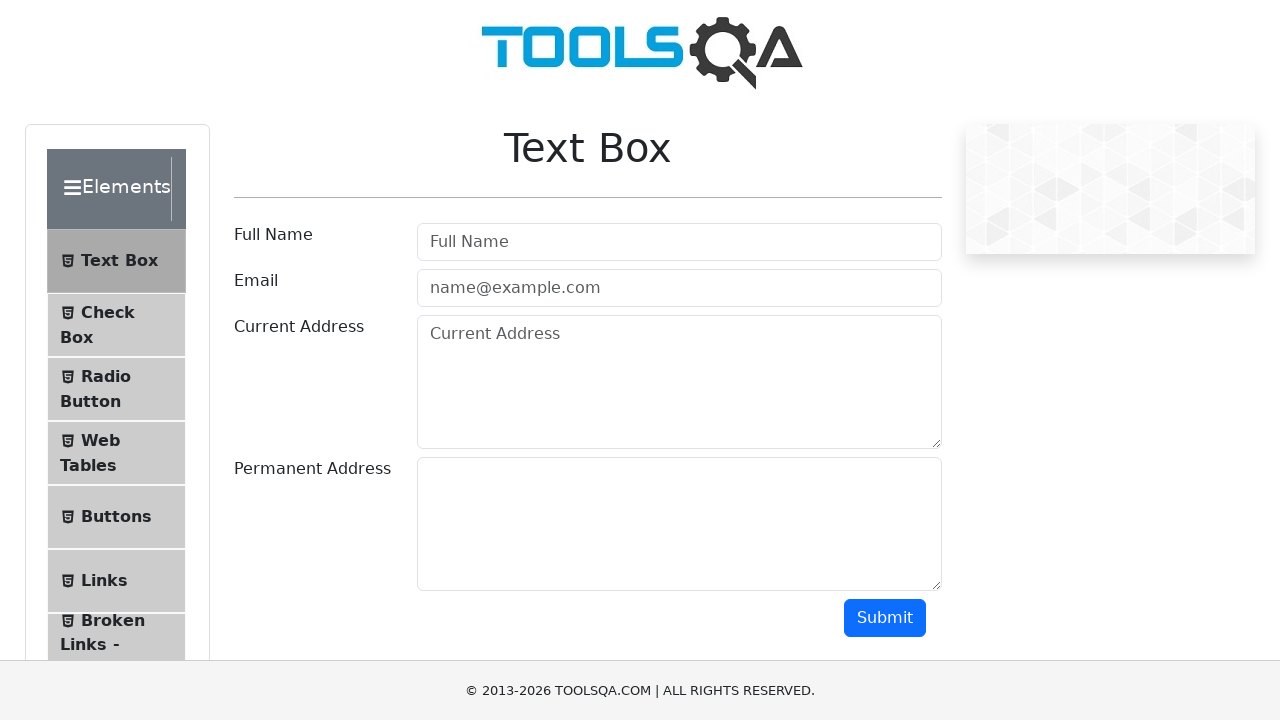

Reloaded the page to start fresh
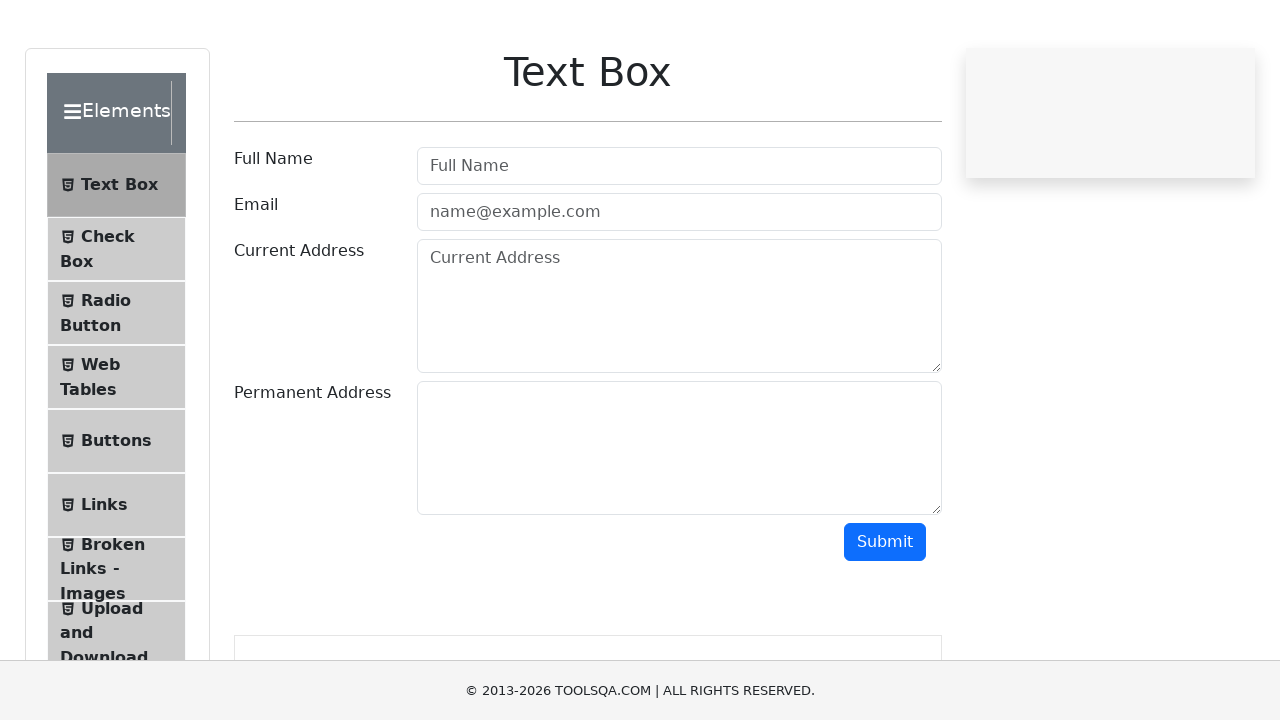

Filled full name field with forbidden character '^' in 'Petar Pet^ovic' on #userName
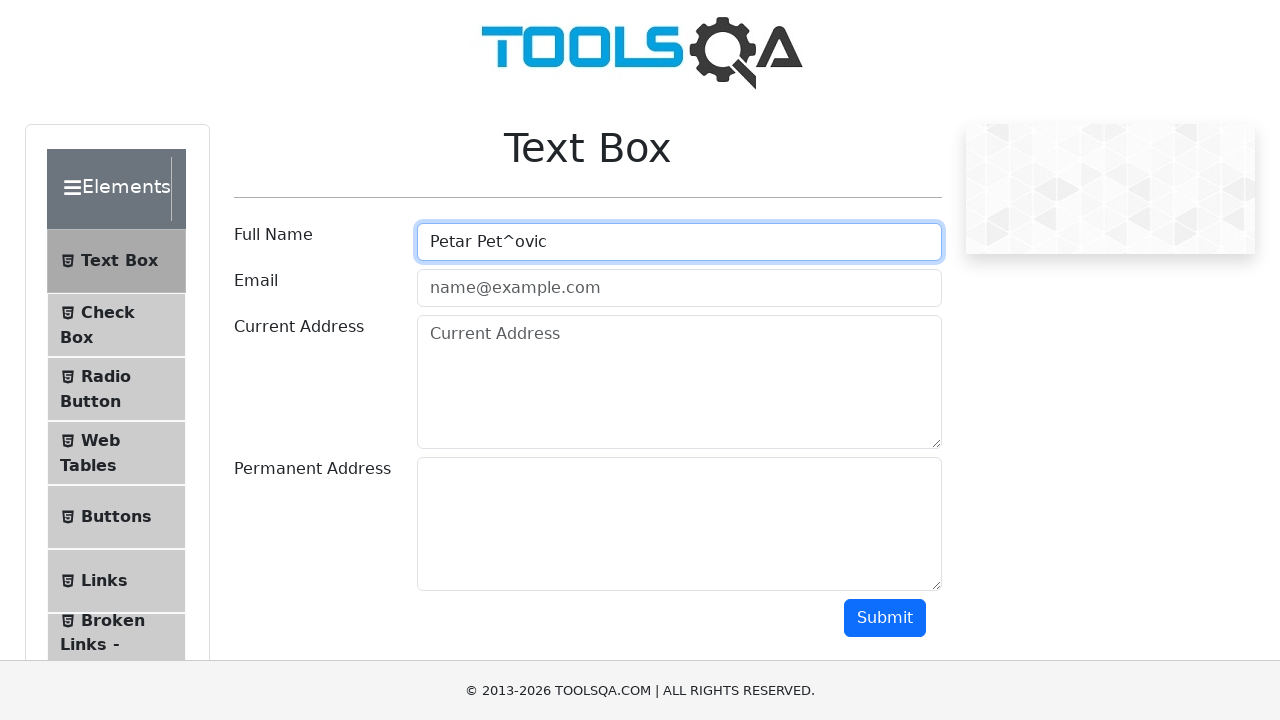

Clicked submit button to attempt form submission at (885, 618) on xpath=//*[@id='submit']
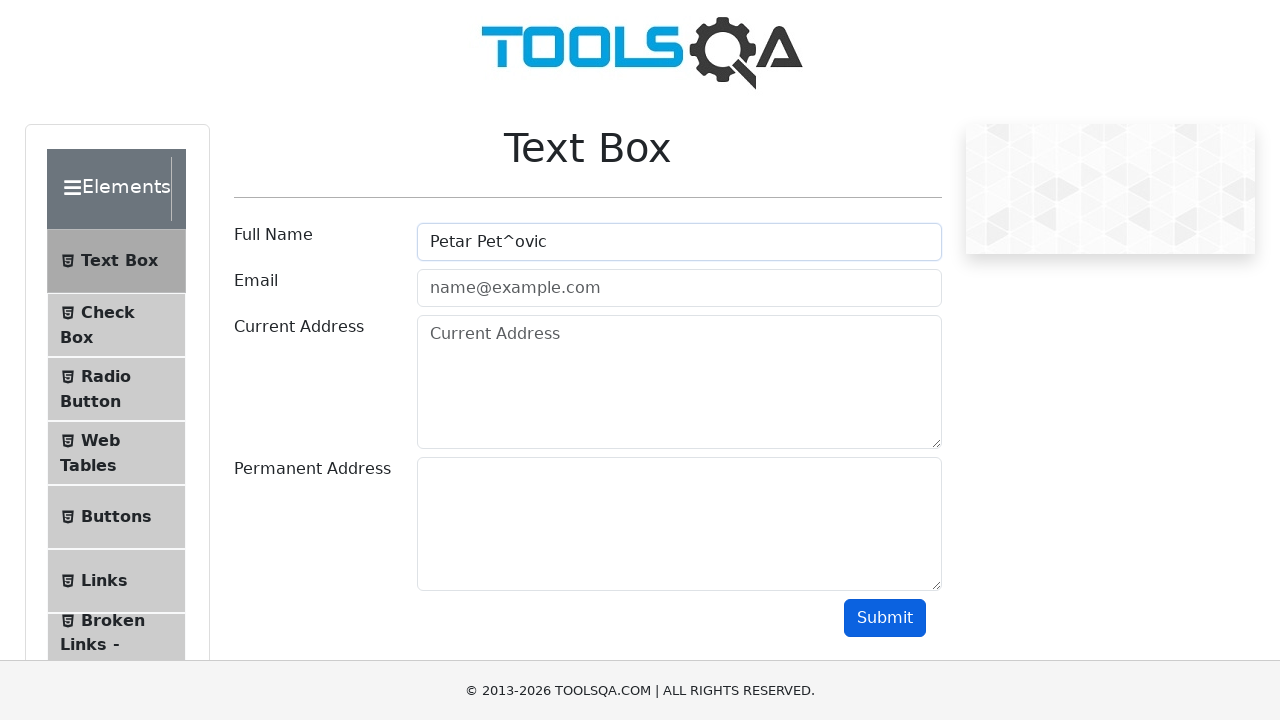

Retrieved displayed name text from result field
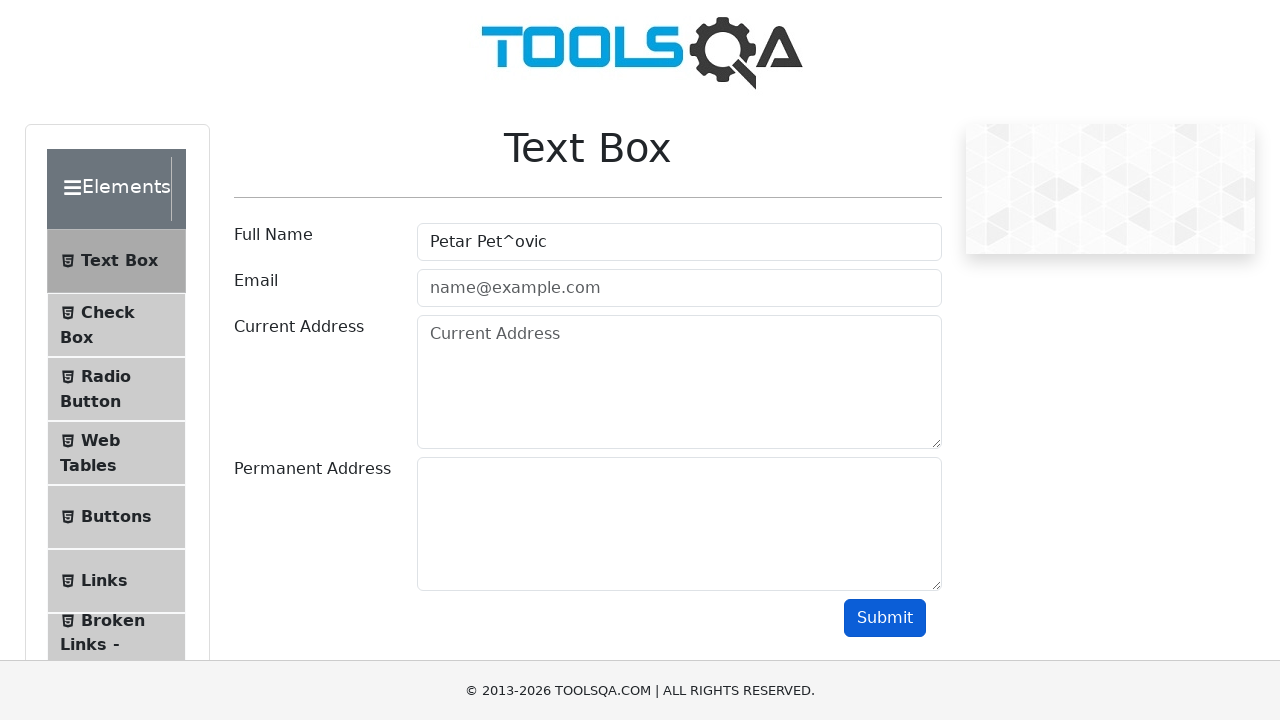

Element may not exist if validation prevented submission - validation working as expected
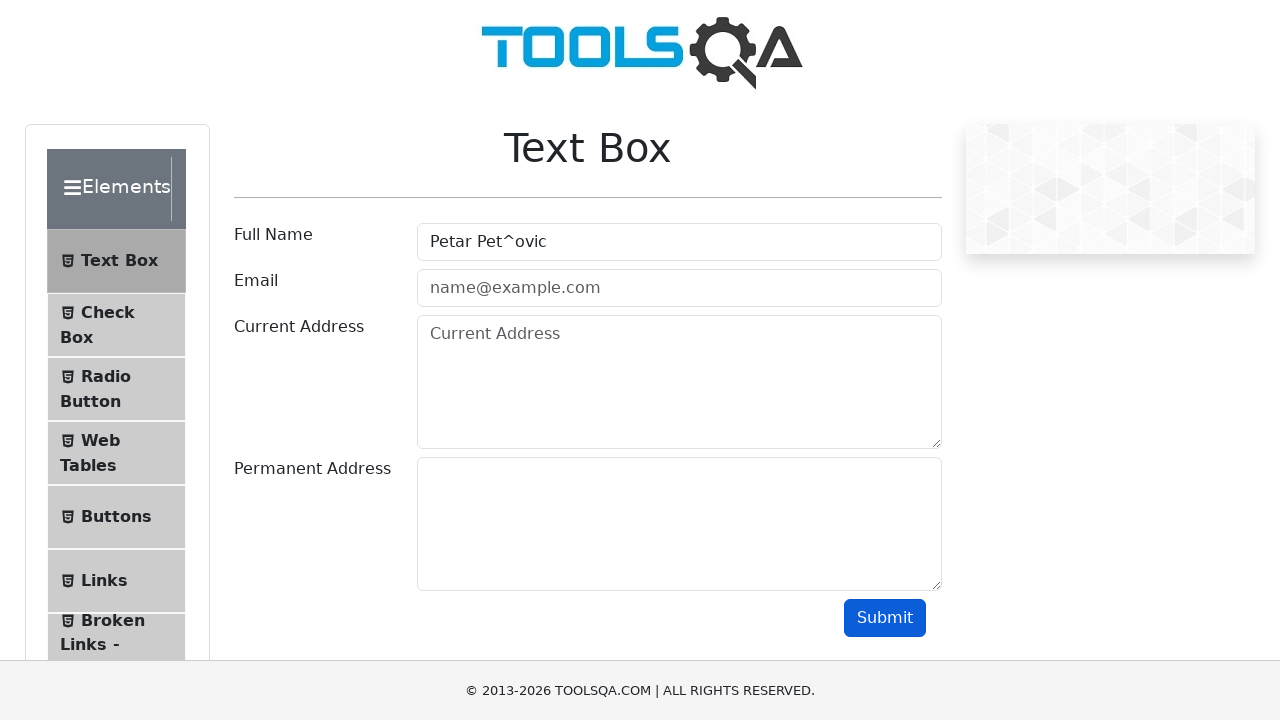

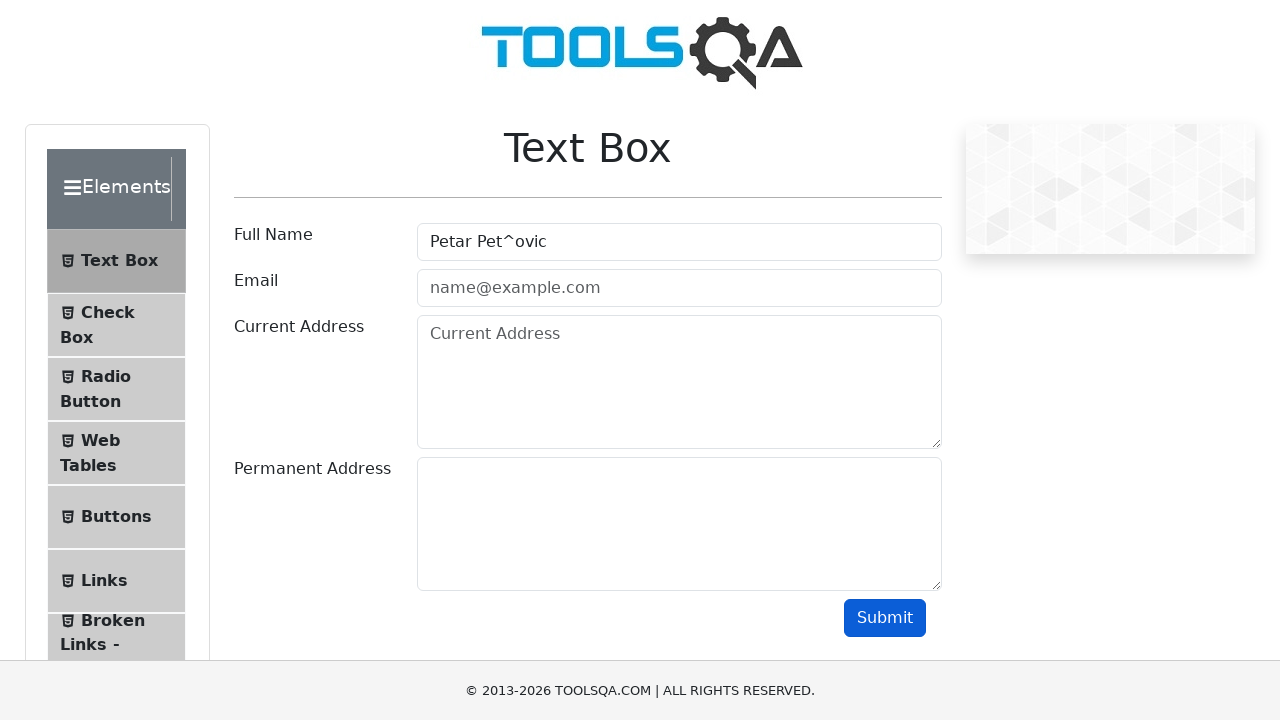